Tests adding specific grocery items (Cucumber, Brocolli, Beetroot) to cart on an e-commerce practice site by iterating through products and clicking "Add to cart" for matching items

Starting URL: https://rahulshettyacademy.com/seleniumPractise/

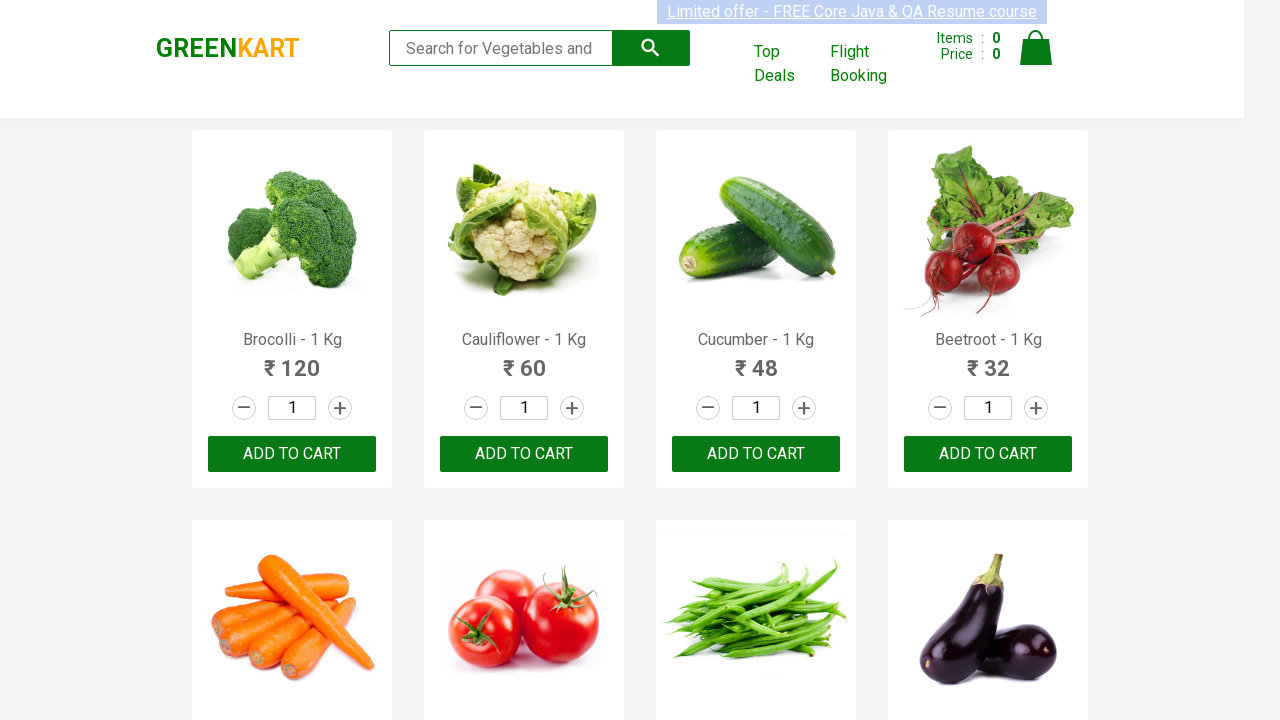

Waited for product names to load on the page
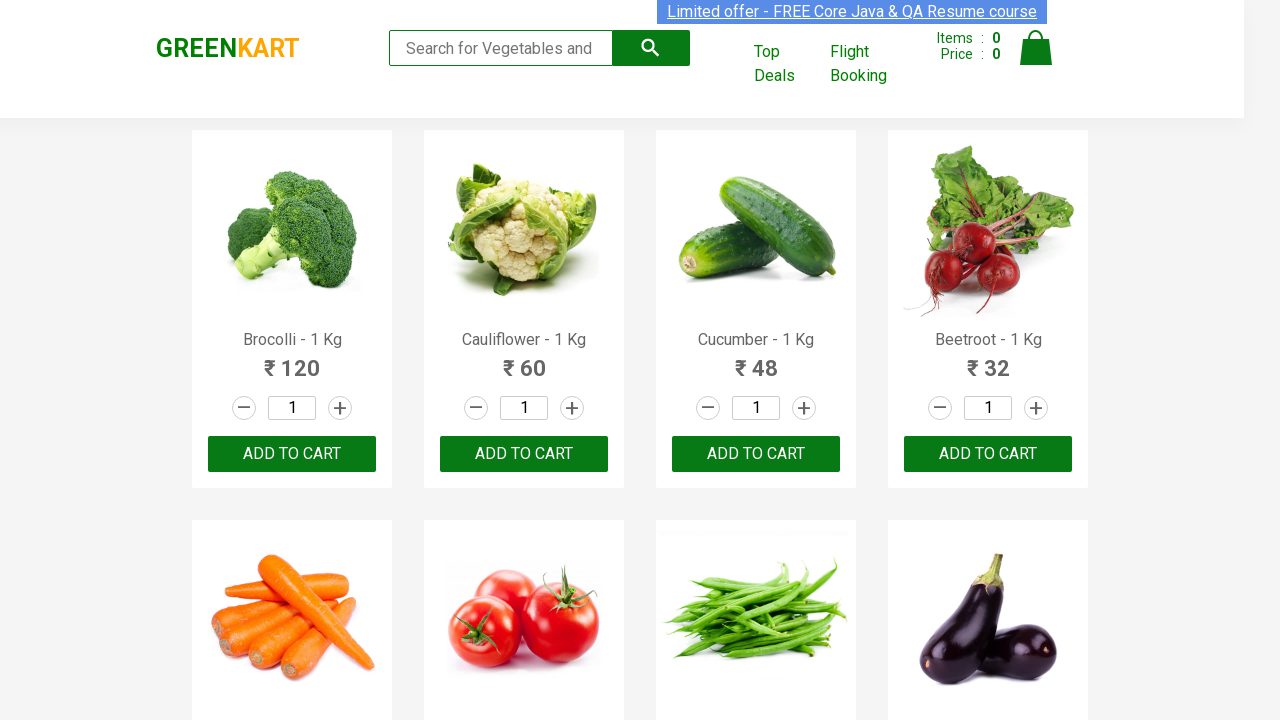

Retrieved all product name elements from the page
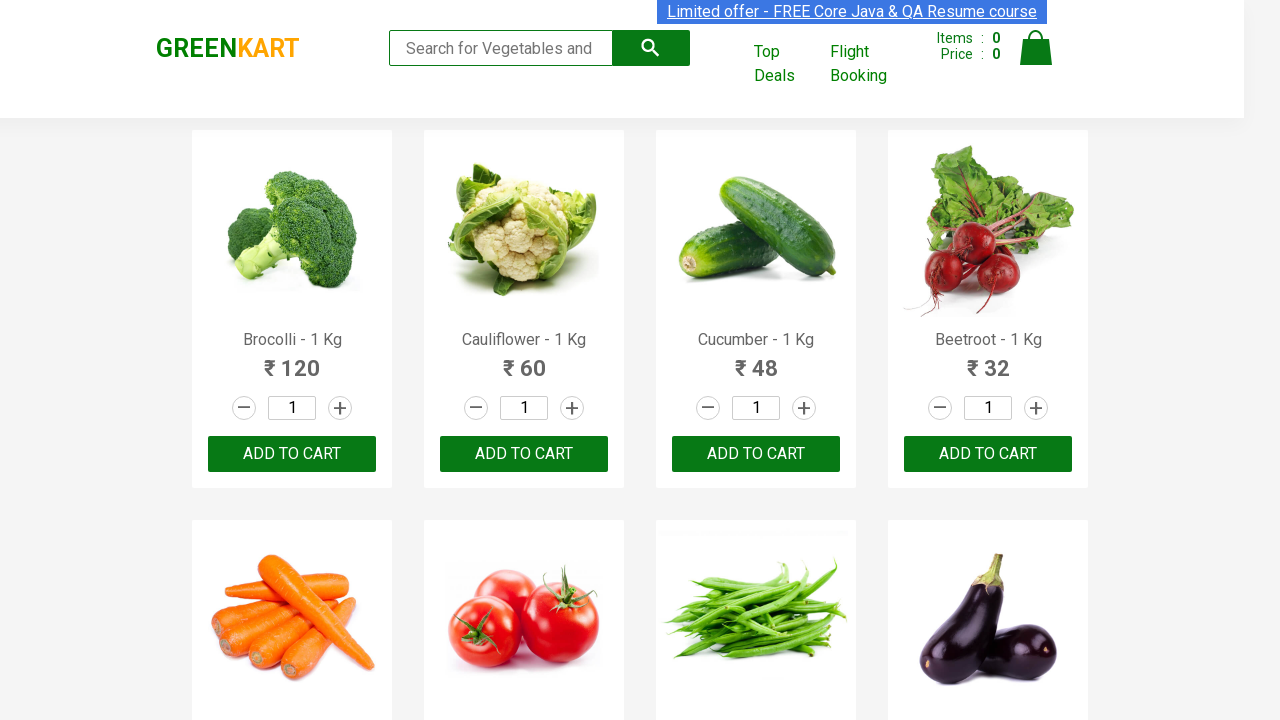

Clicked 'Add to cart' button for Brocolli at (292, 454) on xpath=//div[@class='product-action']/button >> nth=0
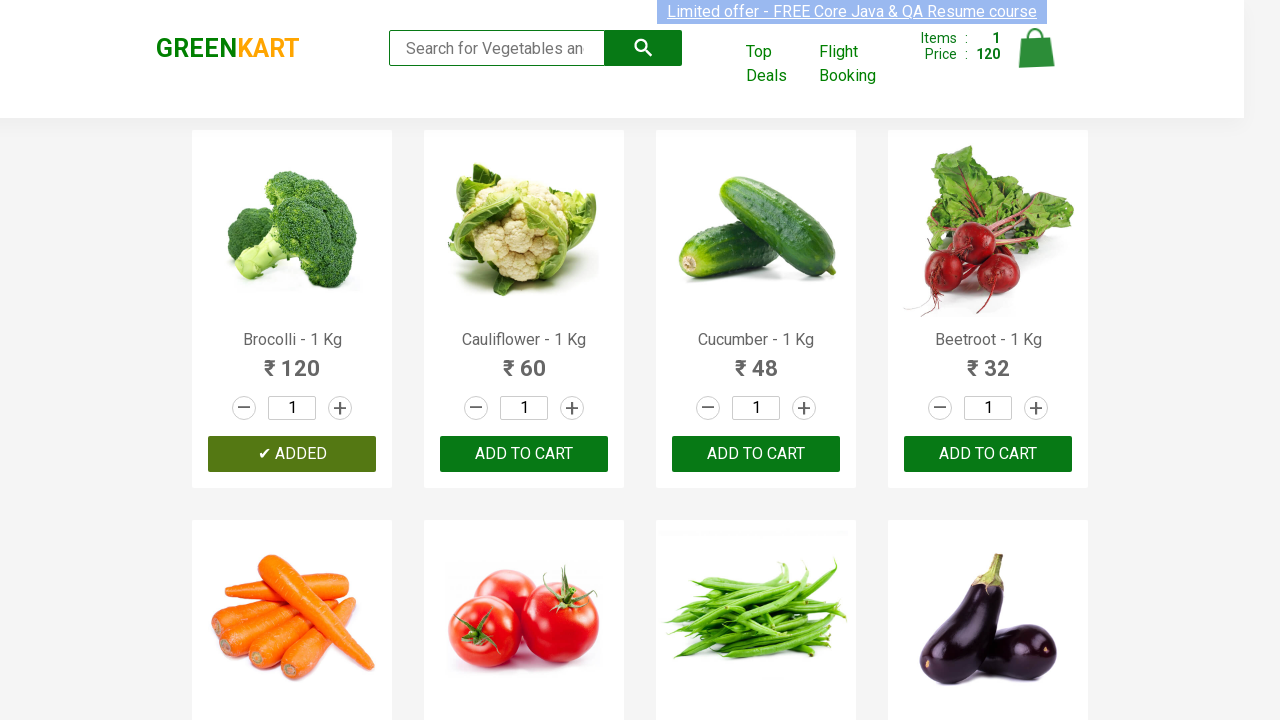

Clicked 'Add to cart' button for Cucumber at (756, 454) on xpath=//div[@class='product-action']/button >> nth=2
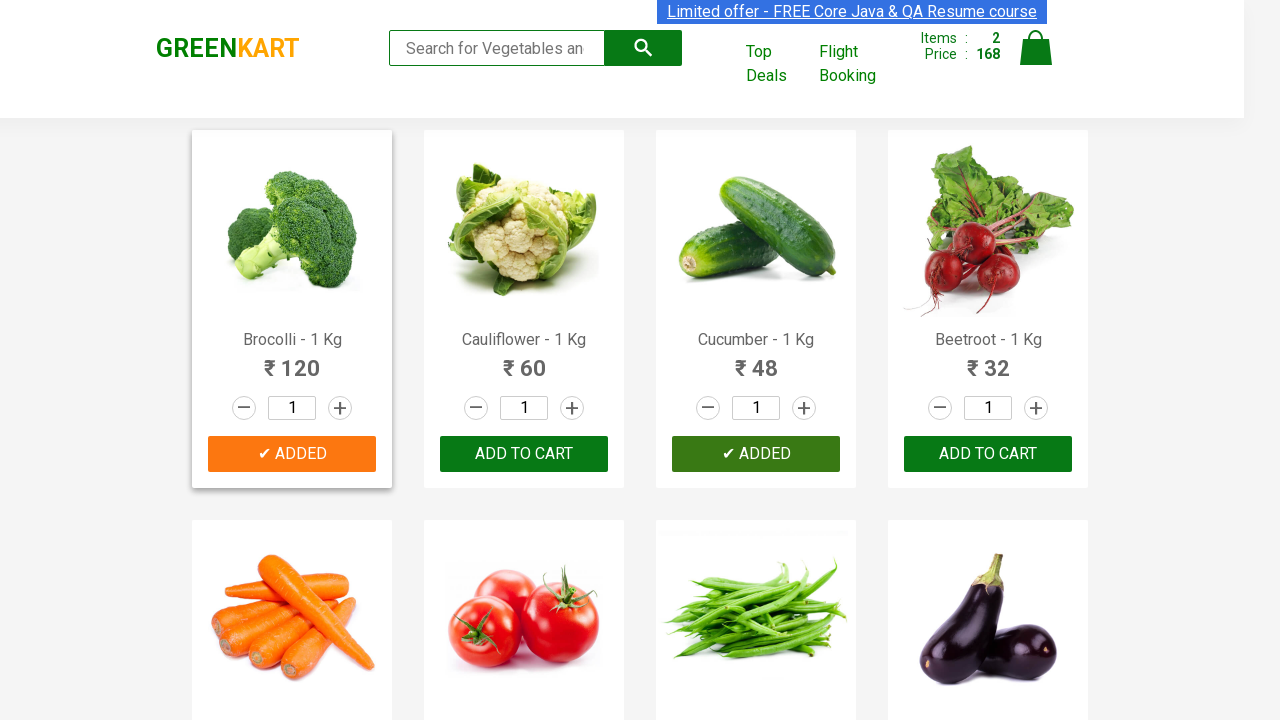

Clicked 'Add to cart' button for Beetroot at (988, 454) on xpath=//div[@class='product-action']/button >> nth=3
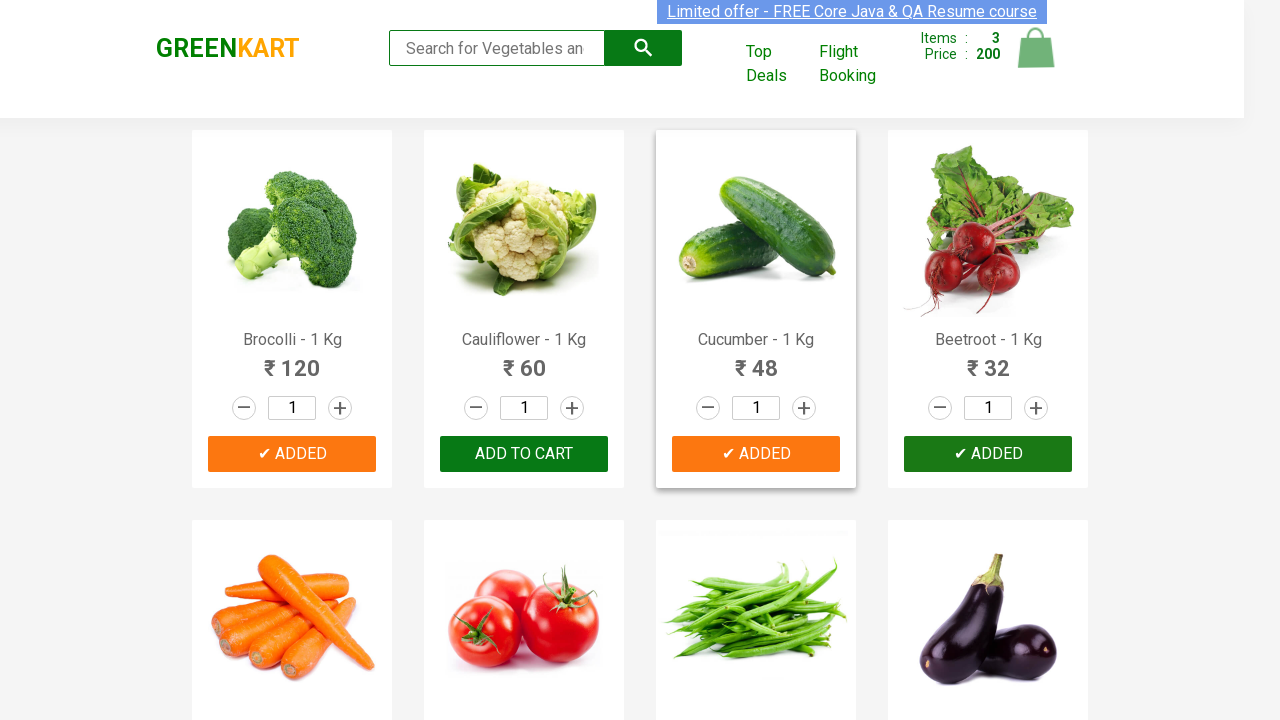

All 3 required items have been added to cart
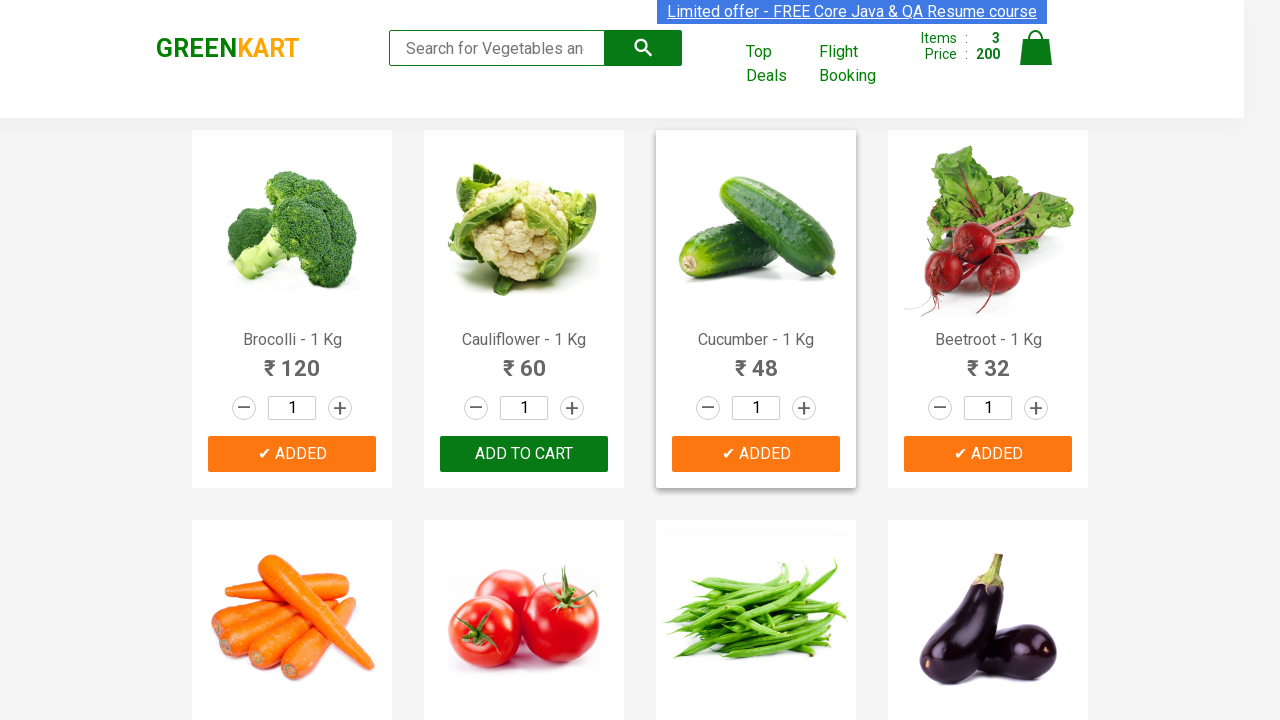

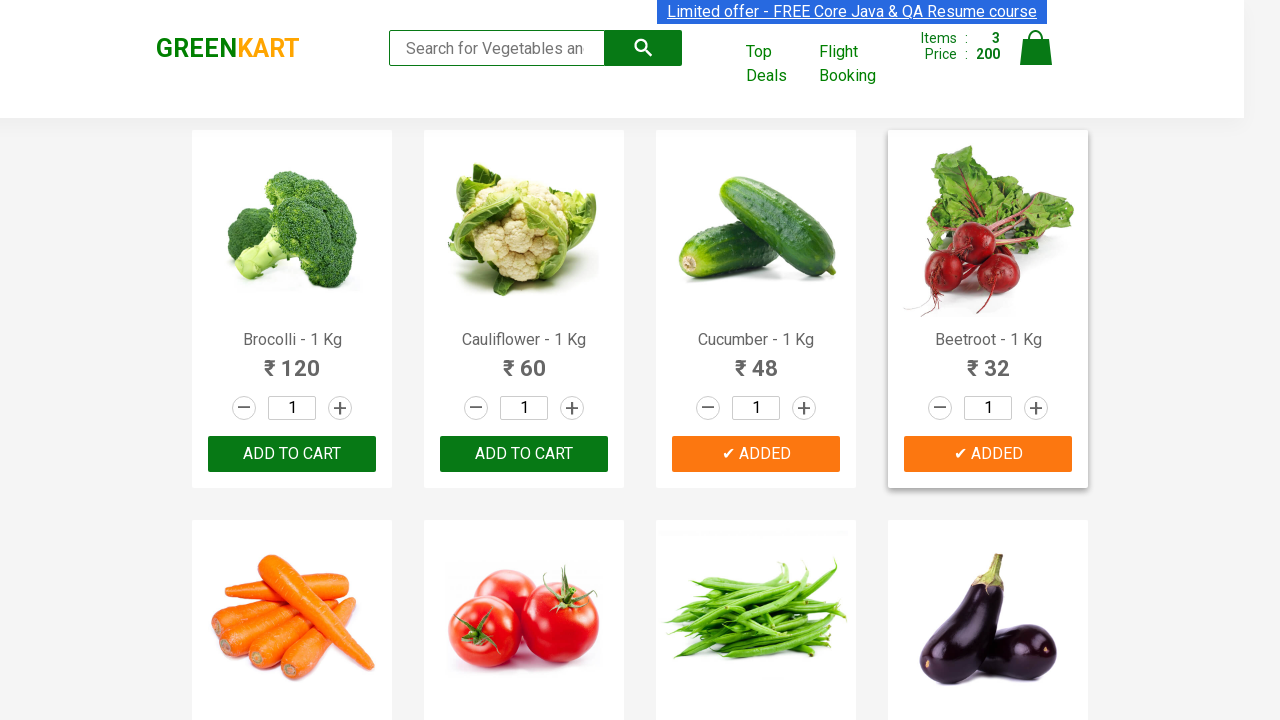